Tests that the shopping bag icon is present and clickable in the navigation bar on Apple's homepage

Starting URL: https://www.apple.com

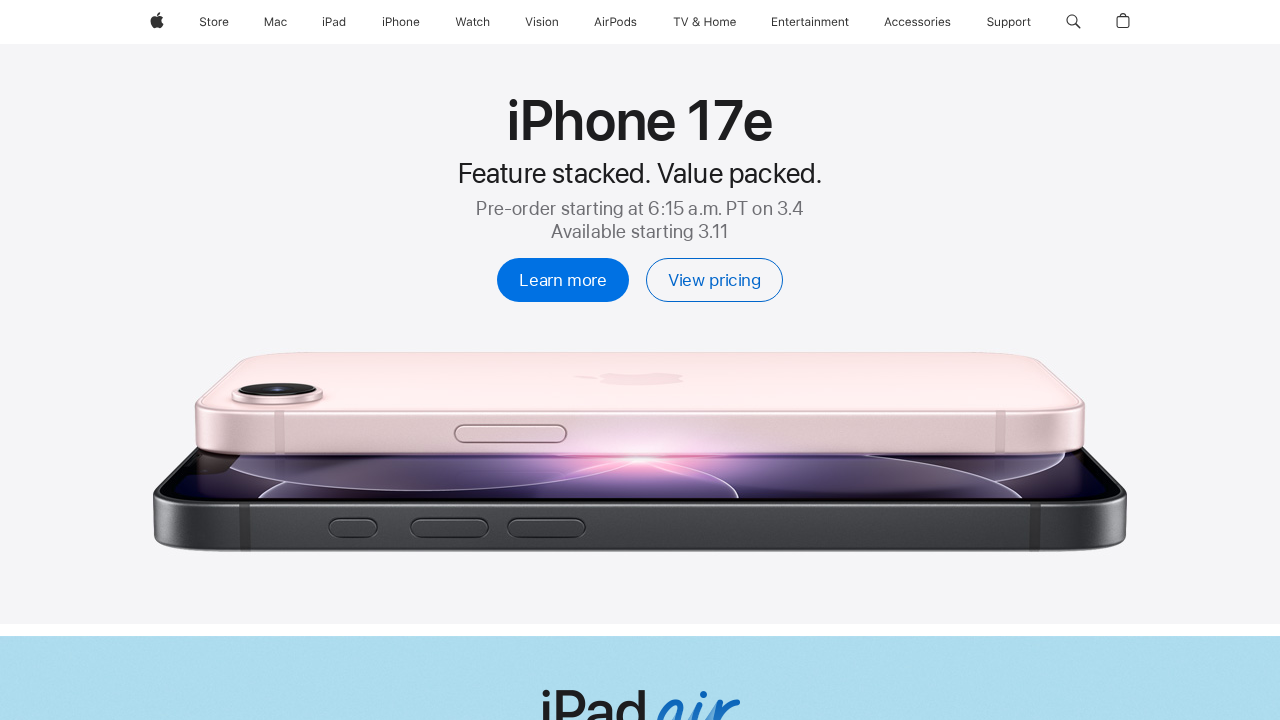

Waited for shopping bag icon to be visible in navigation
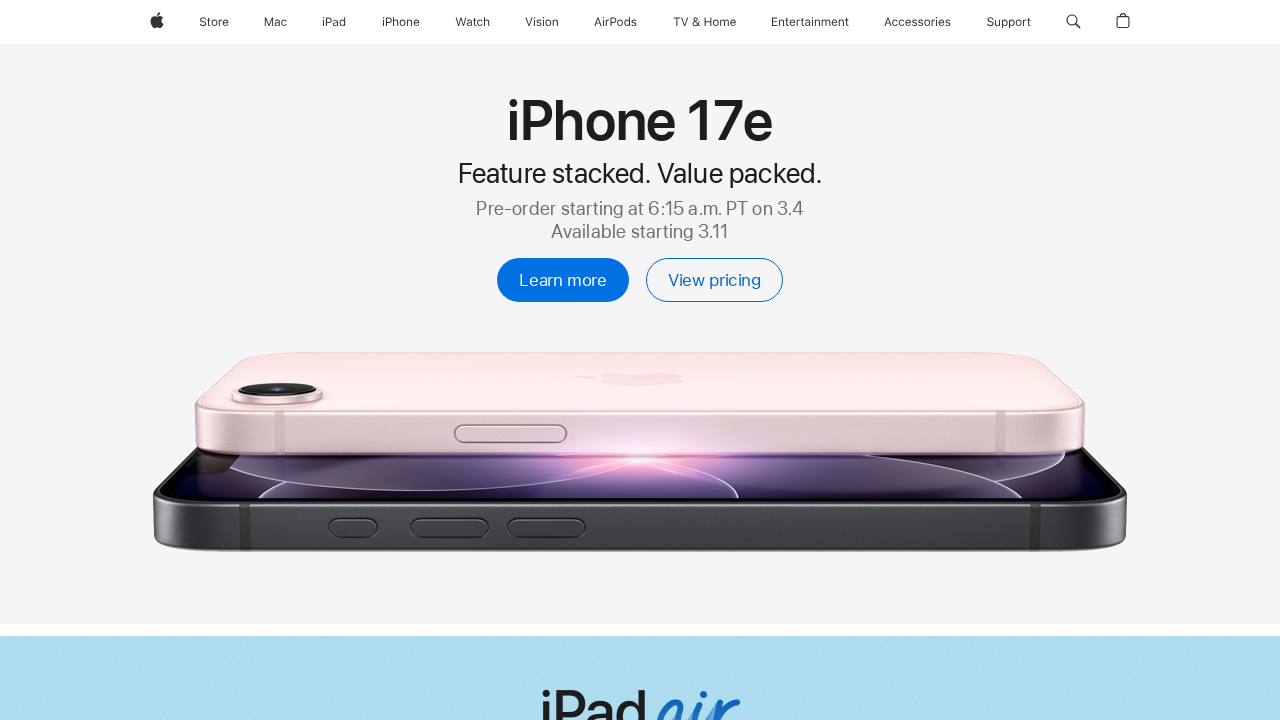

Clicked shopping bag icon to open cart at (1123, 22) on a[href*='bag']
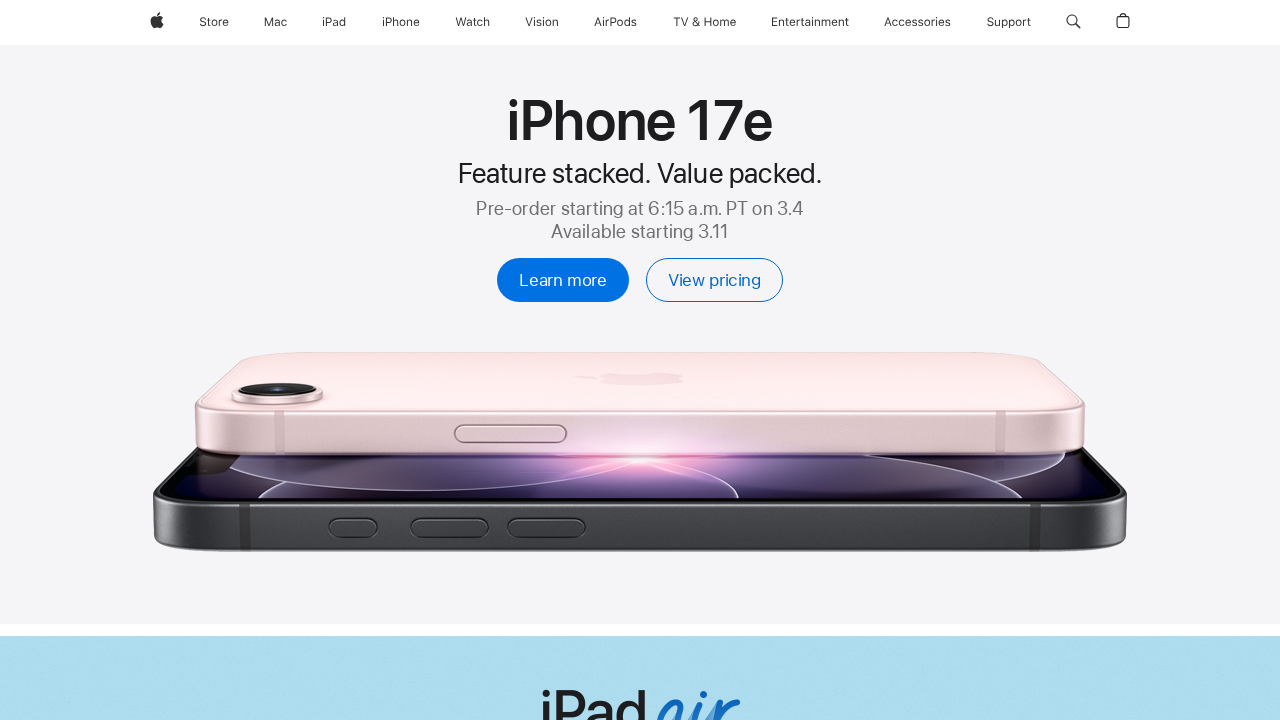

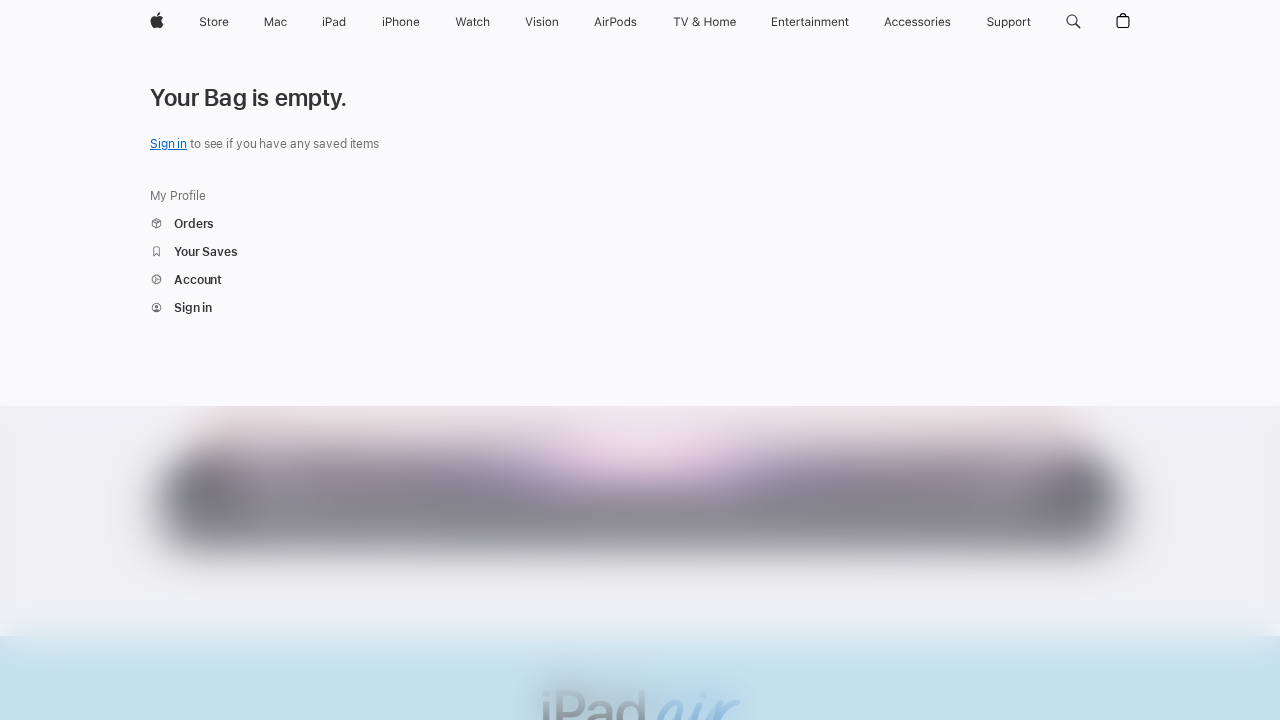